Navigates to Walla Israeli news website, refreshes the page, and verifies the page title matches the expected Hebrew title

Starting URL: http://www.walla.co.il

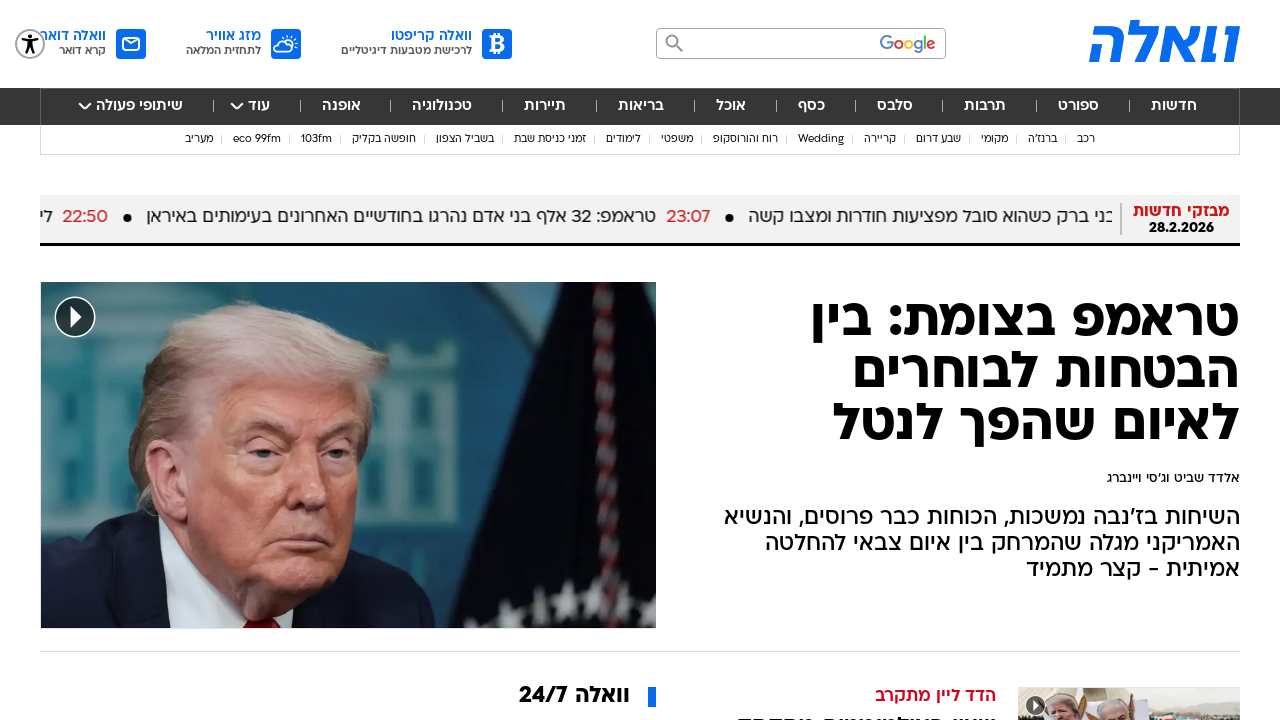

Reloaded the Walla website page
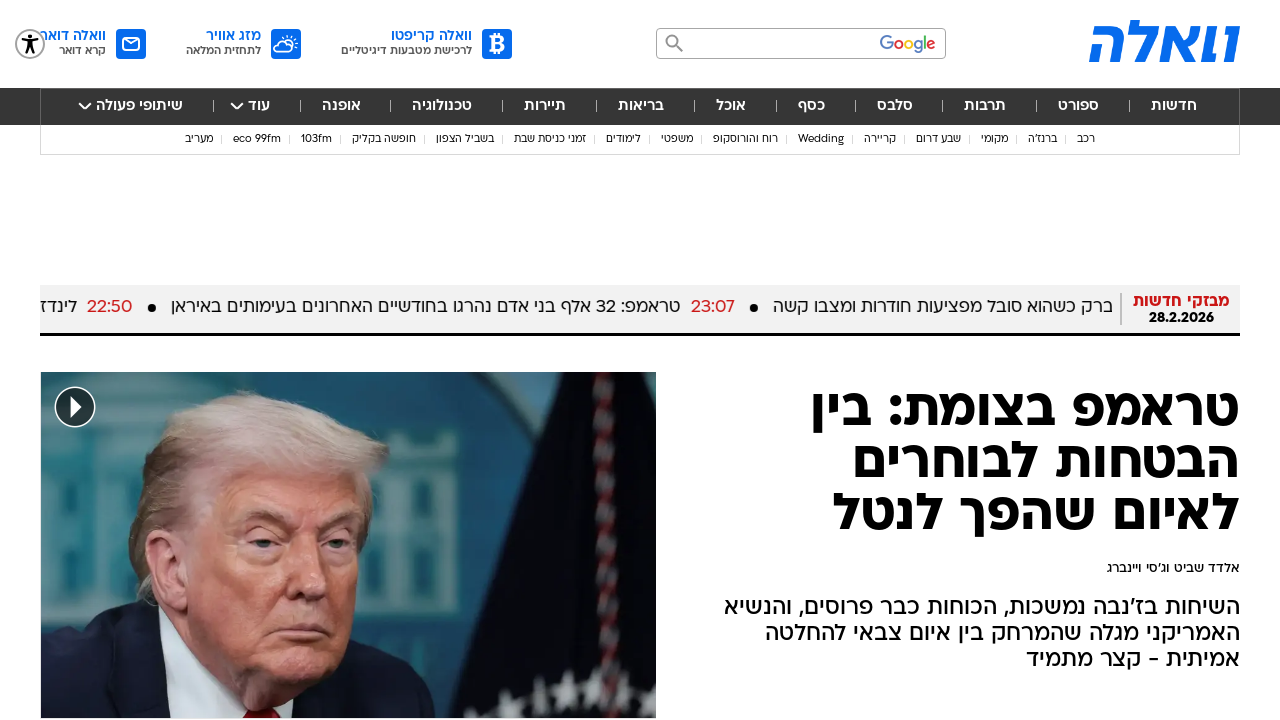

Retrieved page title
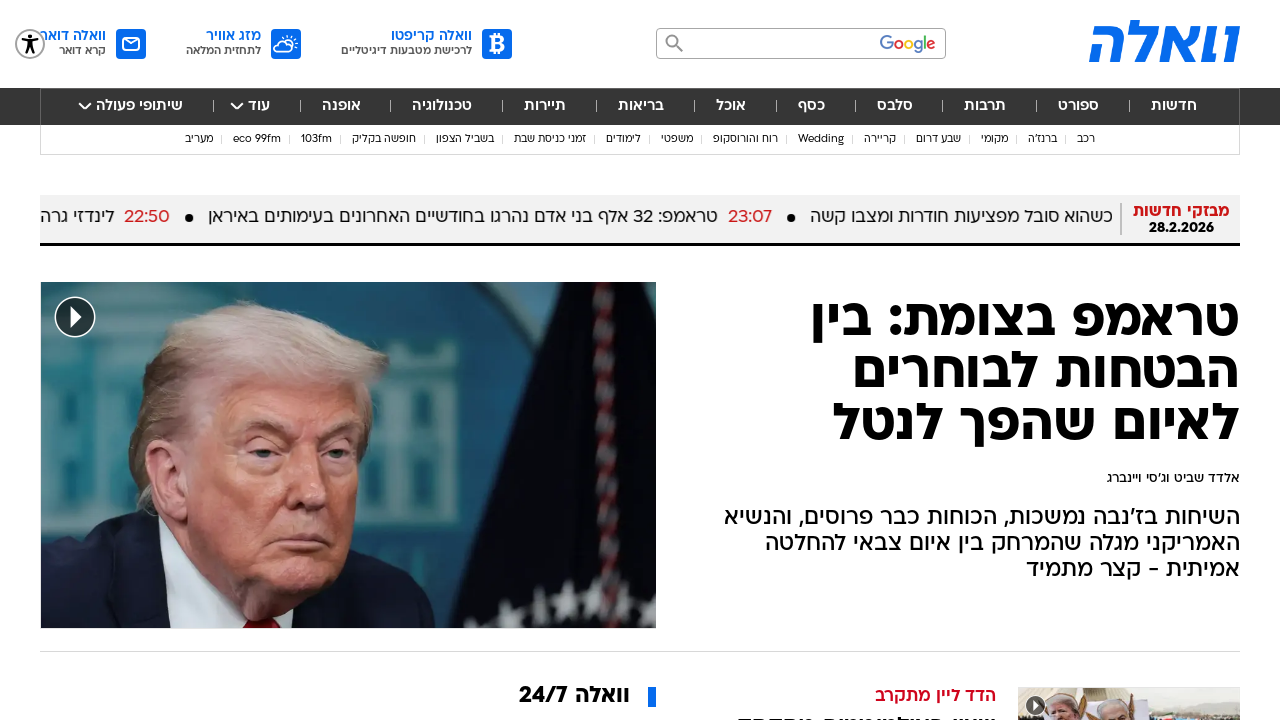

Page title mismatch - Expected: וואלה! - האתר המוביל בישראל - עדכונים מסביב לשעון, Actual: וואלה חדשות. ספורט. סלבס. אוכל - עדכונים ודיווחים שוטפים
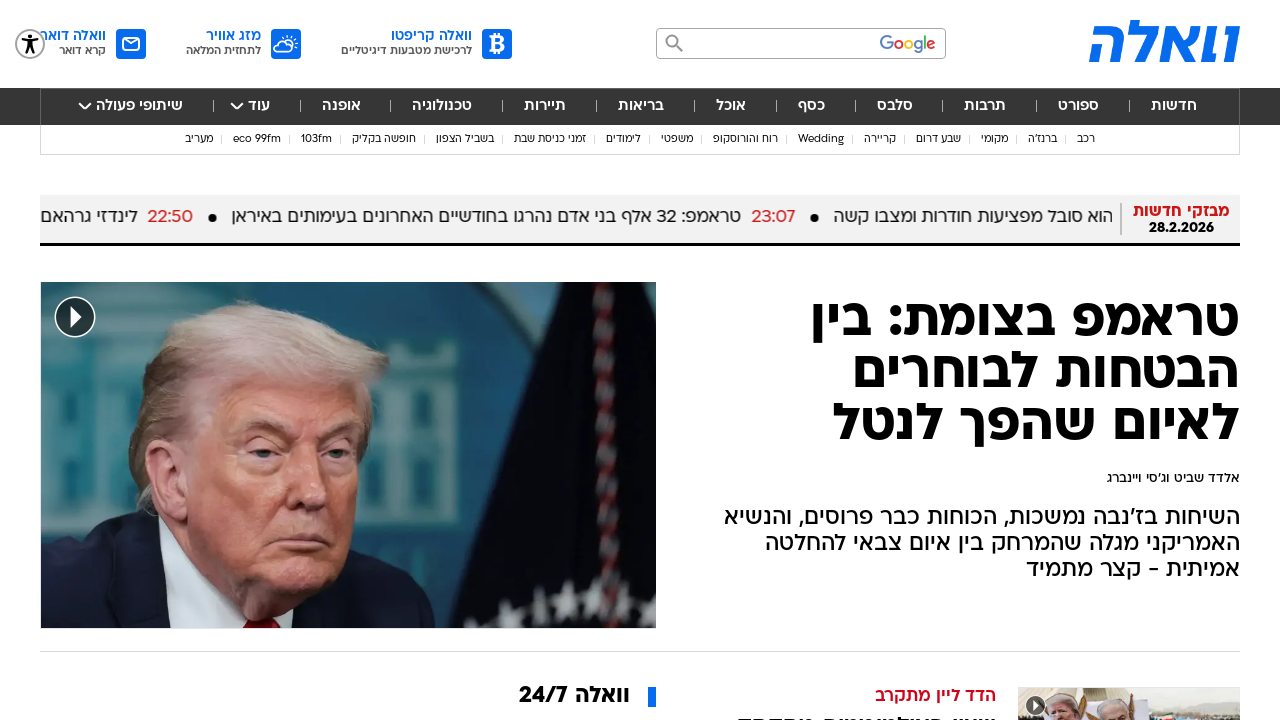

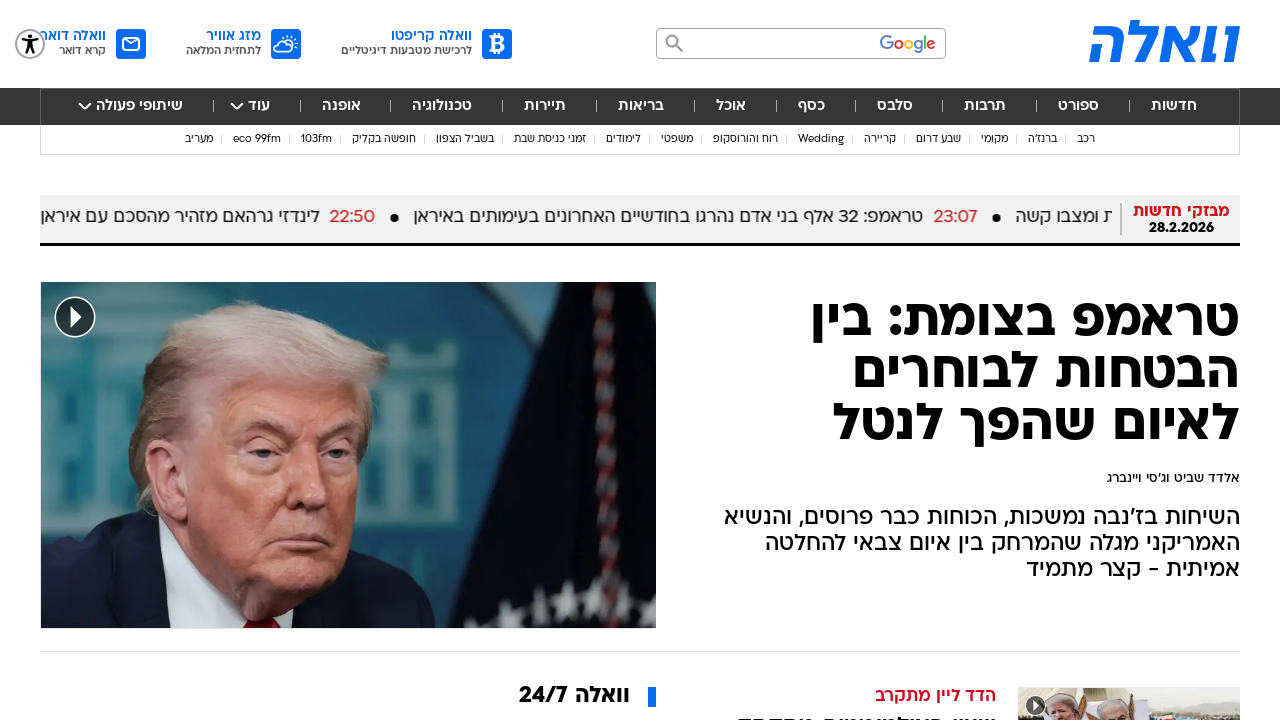